Tests jQuery UI menu navigation by clicking through nested menu items to reach the PDF download option

Starting URL: https://the-internet.herokuapp.com/

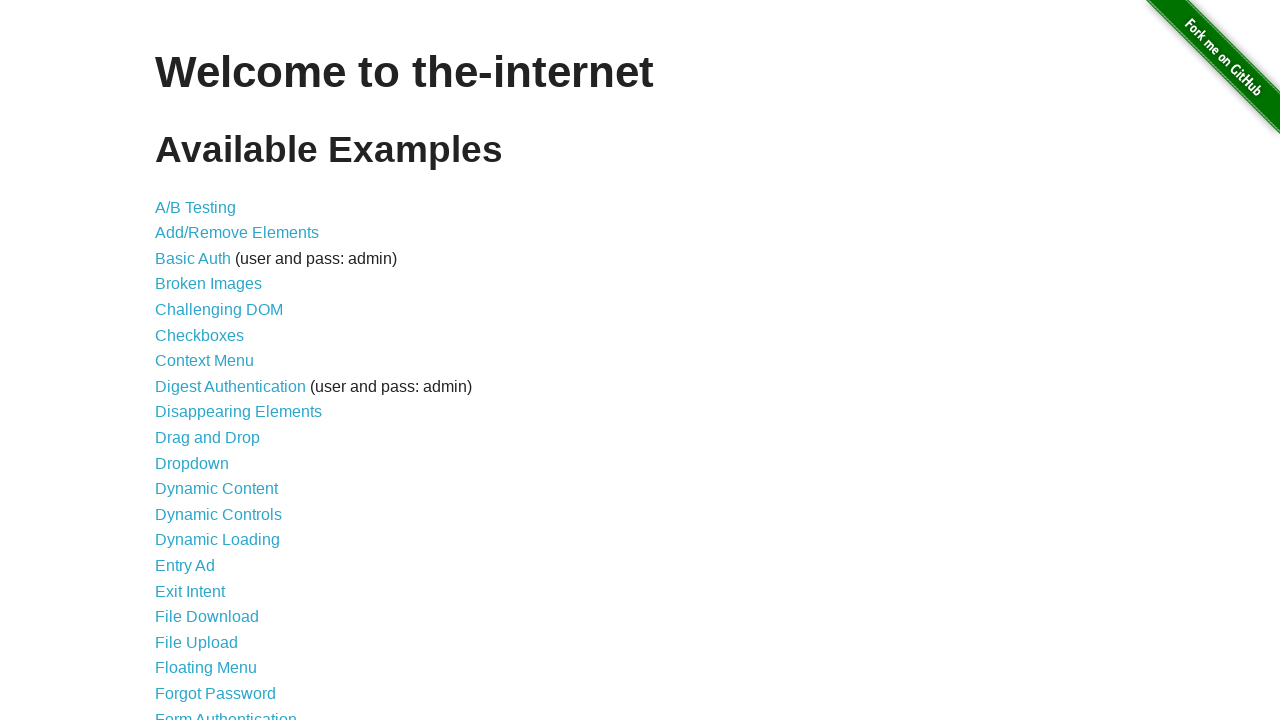

Clicked on JQuery UI Menus link at (216, 360) on text=JQuery UI Menus
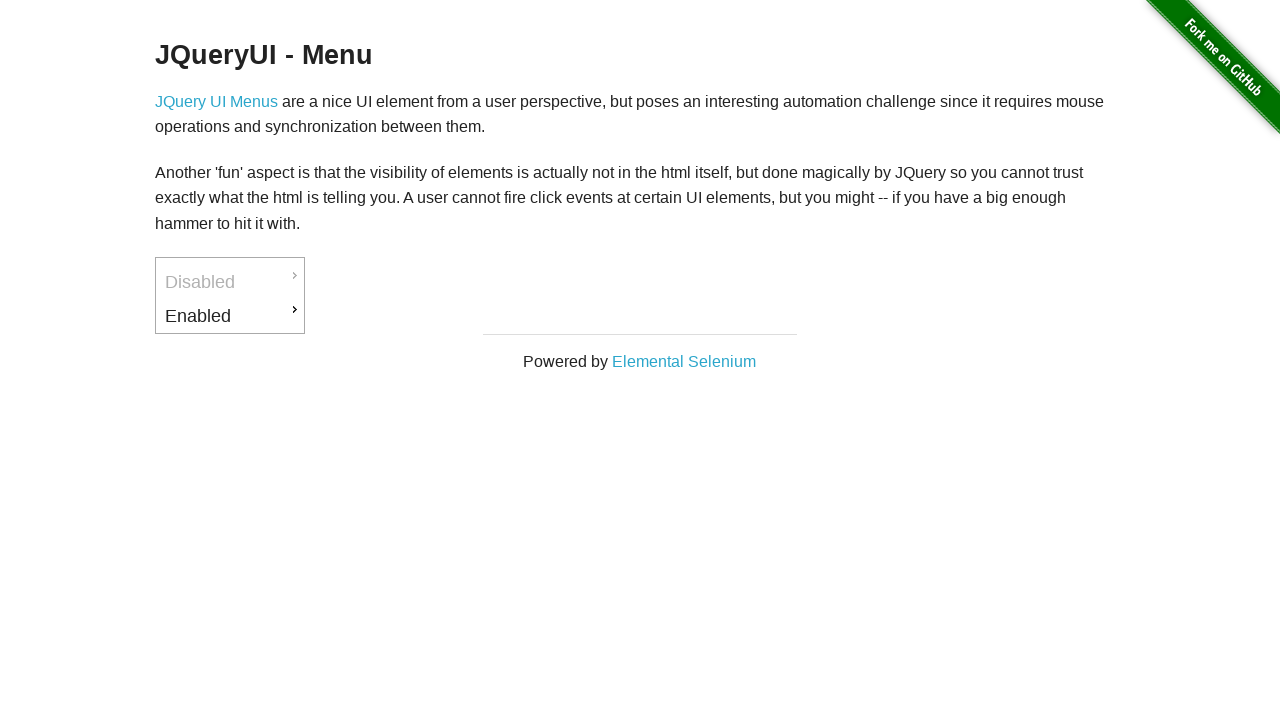

Clicked on Enabled menu item at (230, 316) on text=Enabled
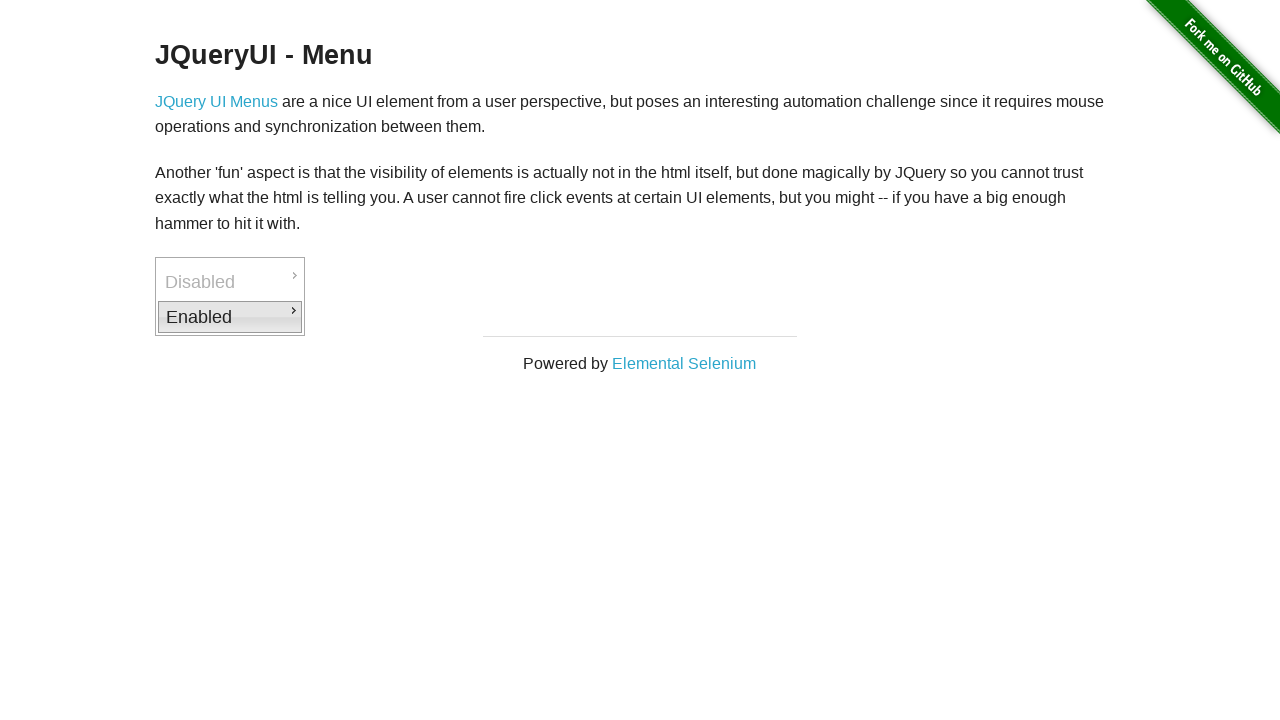

Downloads submenu appeared
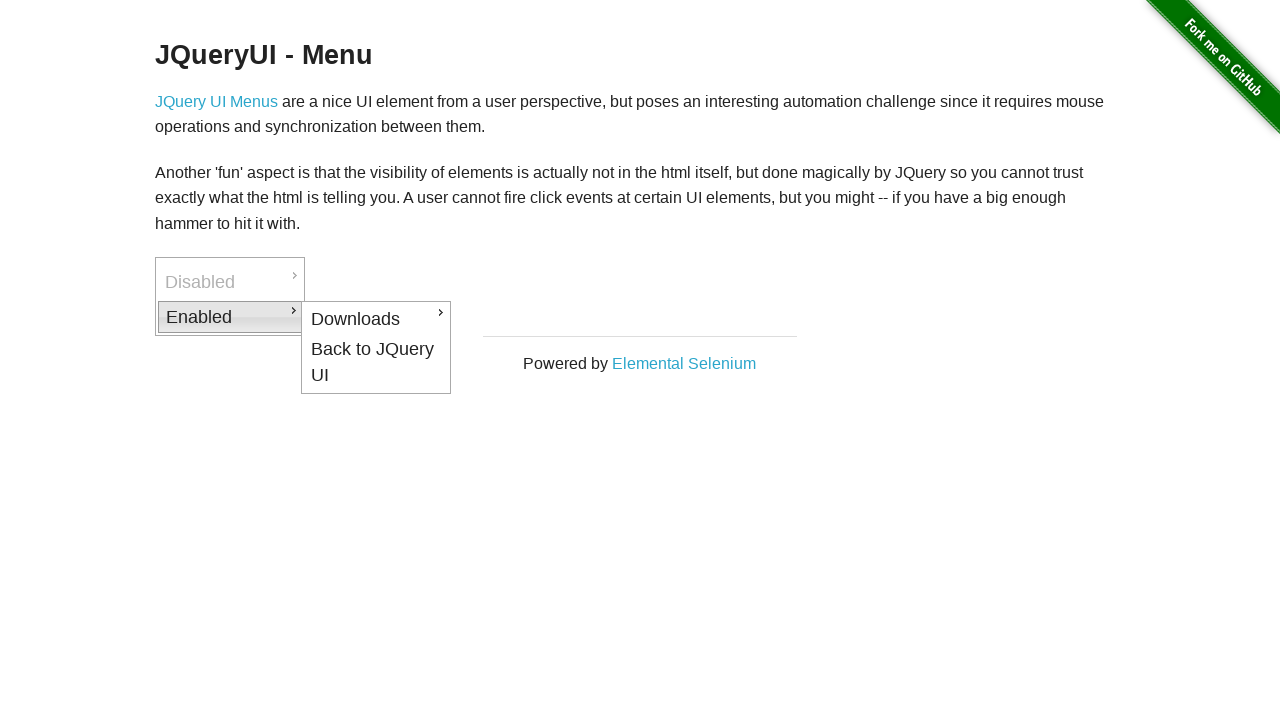

Clicked on Downloads submenu at (376, 319) on text=Downloads
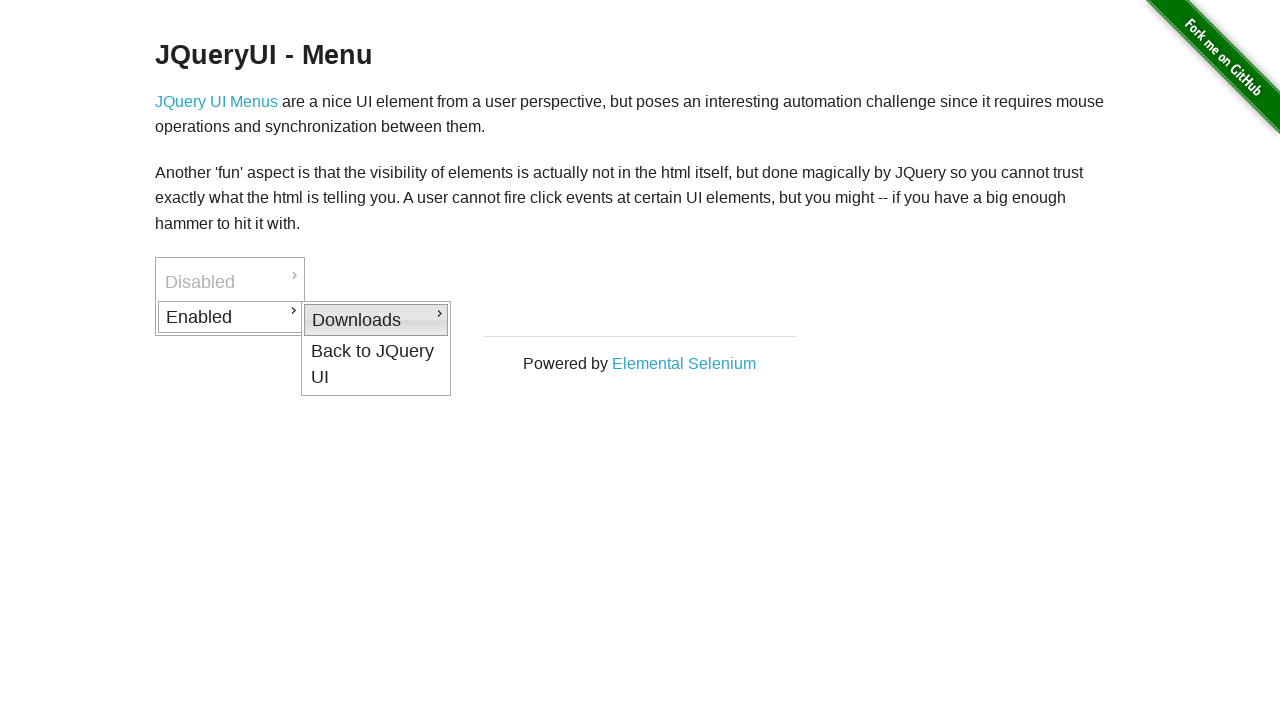

PDF option appeared
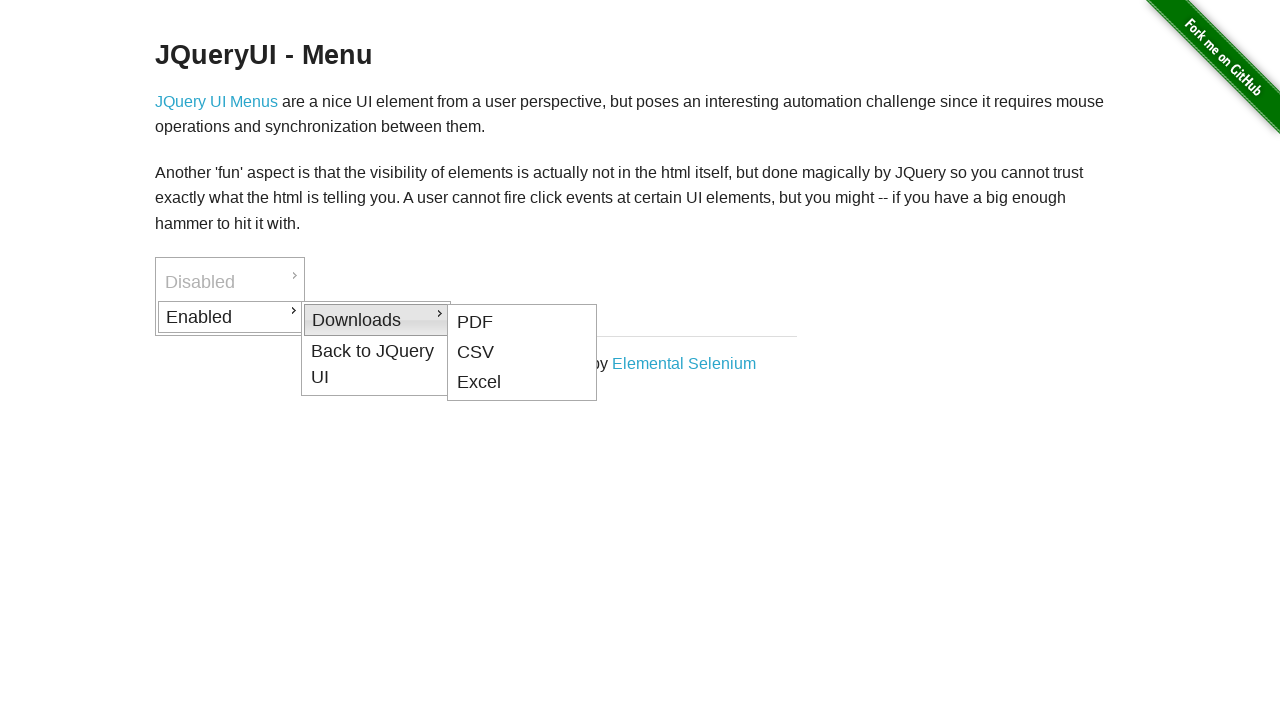

Clicked on PDF download option at (522, 322) on text=PDF
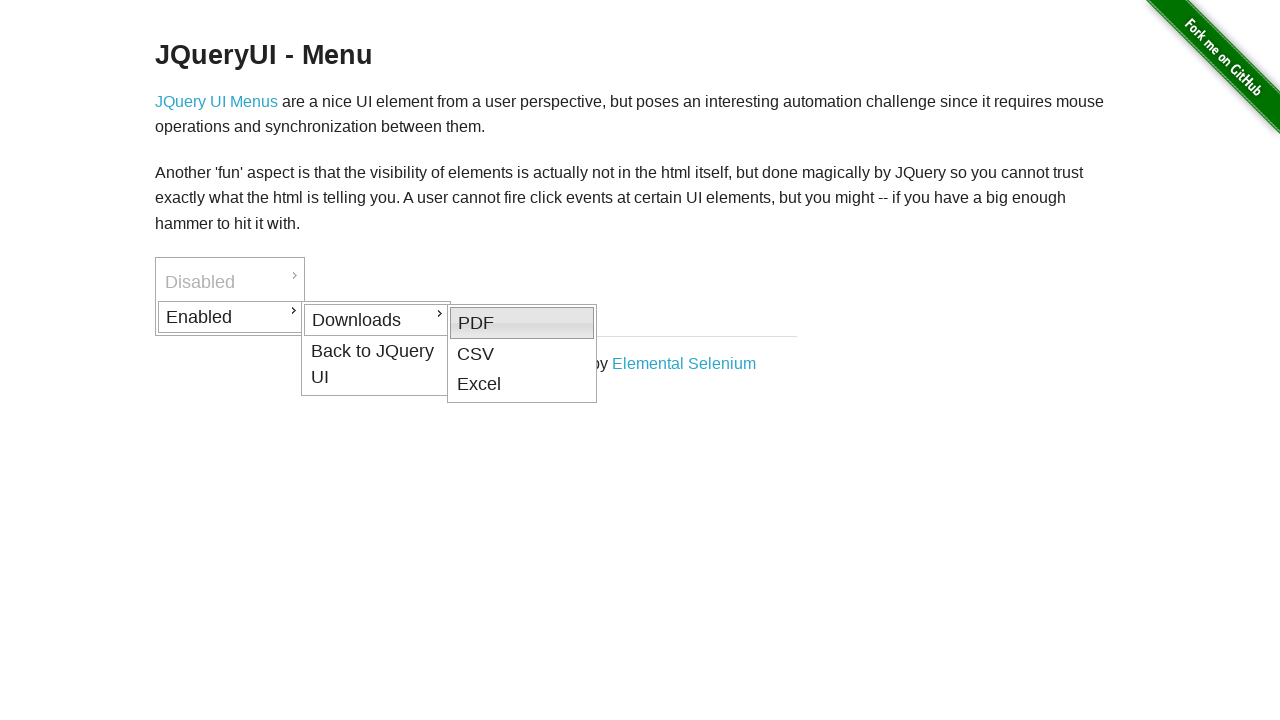

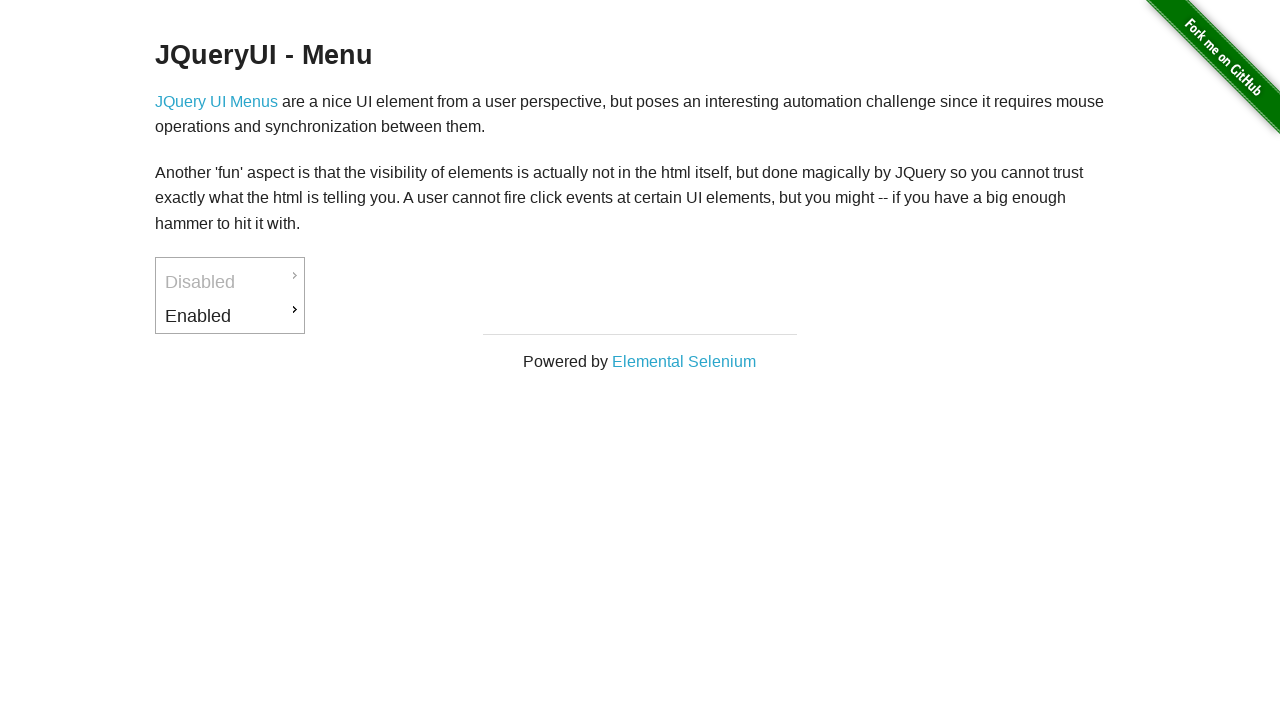